Tests JavaScript scroll functionality by scrolling the page in different directions - down, up, right, and left on the Selenium documentation website.

Starting URL: https://www.selenium.dev

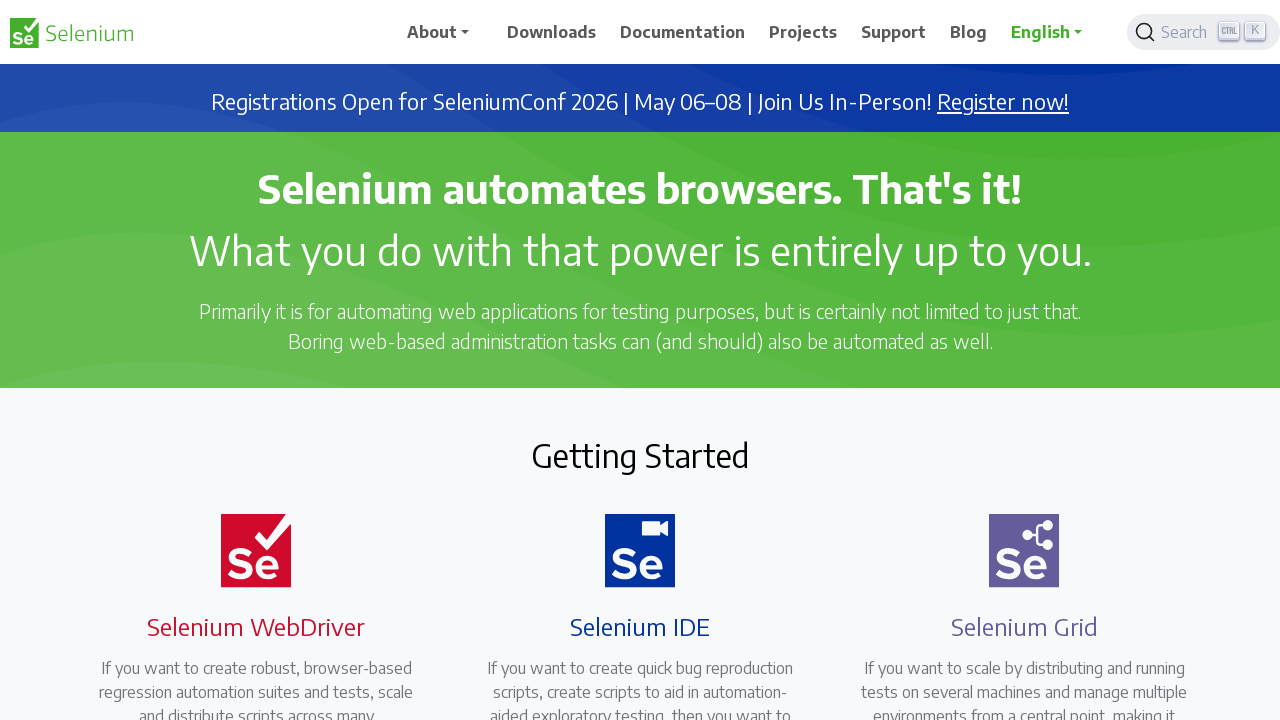

Scrolled page down by 1000 pixels
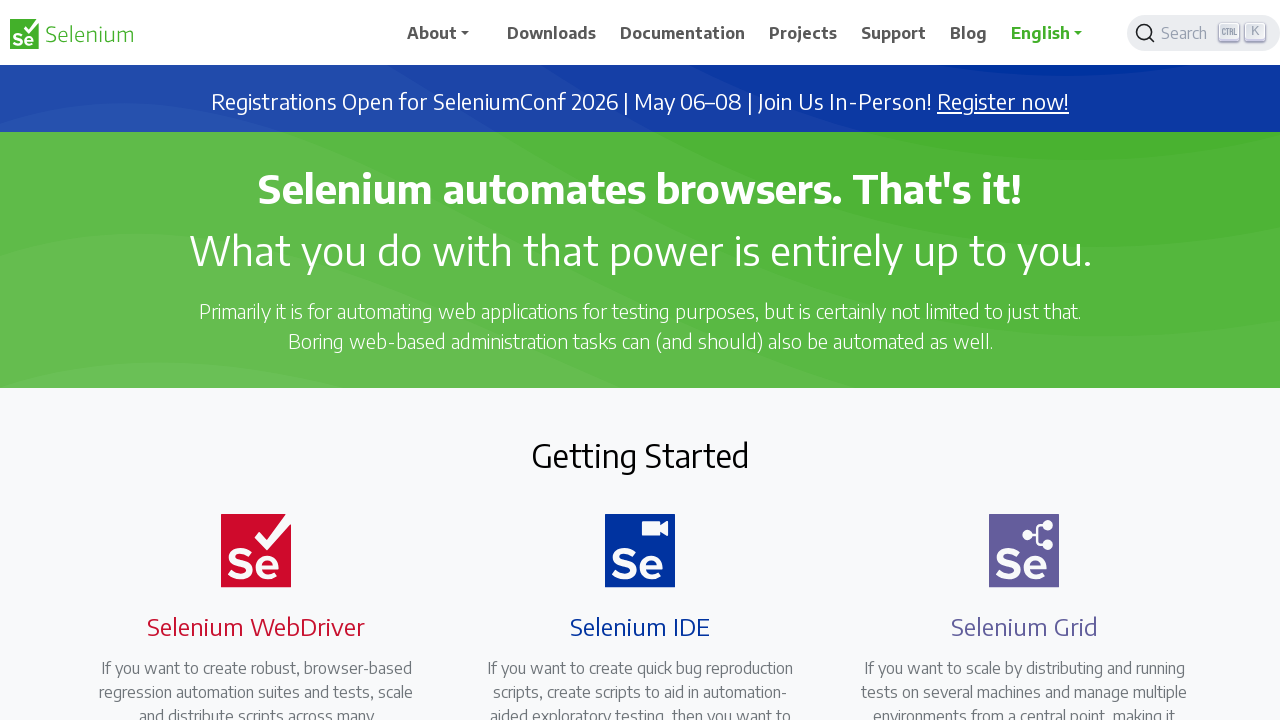

Waited 1000ms to observe downward scroll
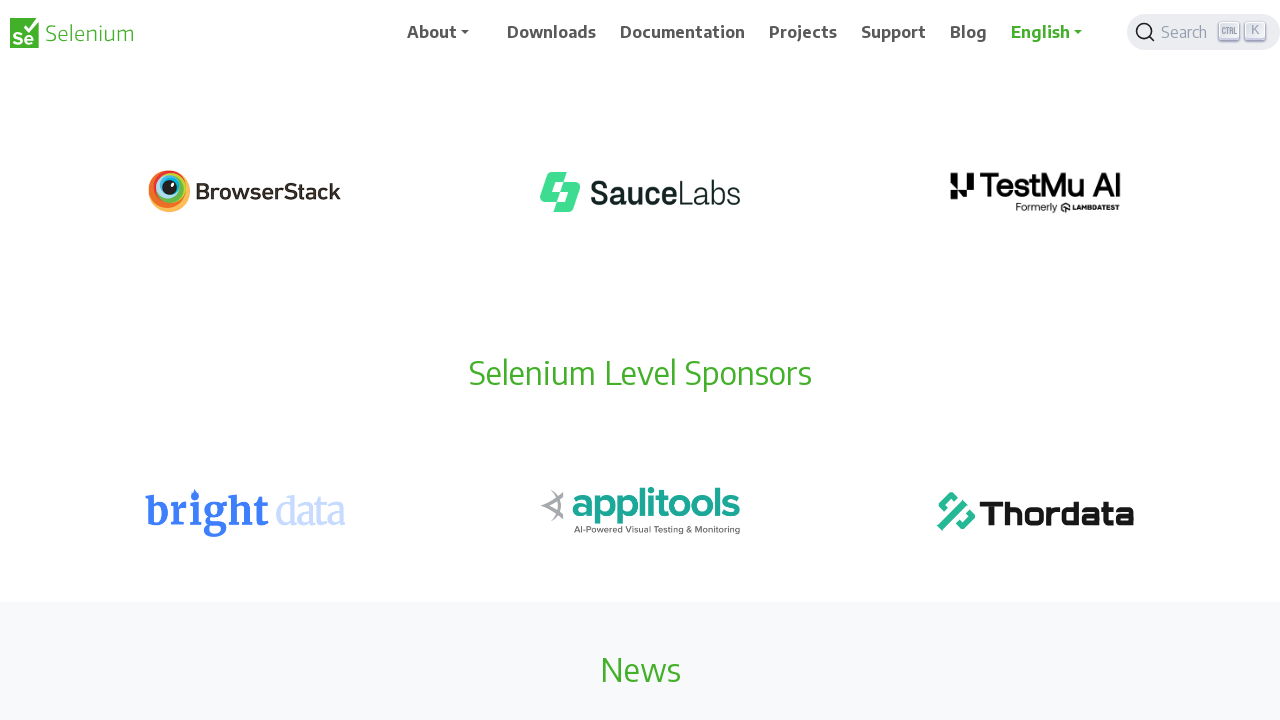

Scrolled page up by 1000 pixels
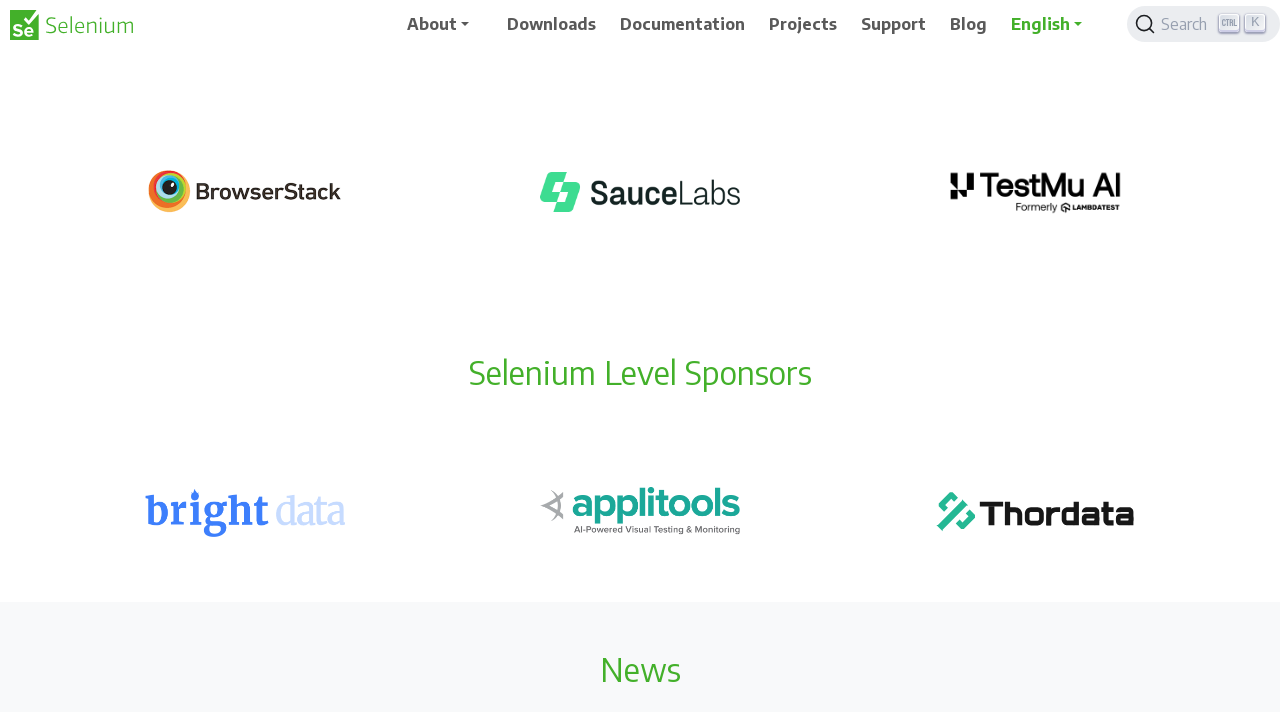

Waited 1000ms to observe upward scroll
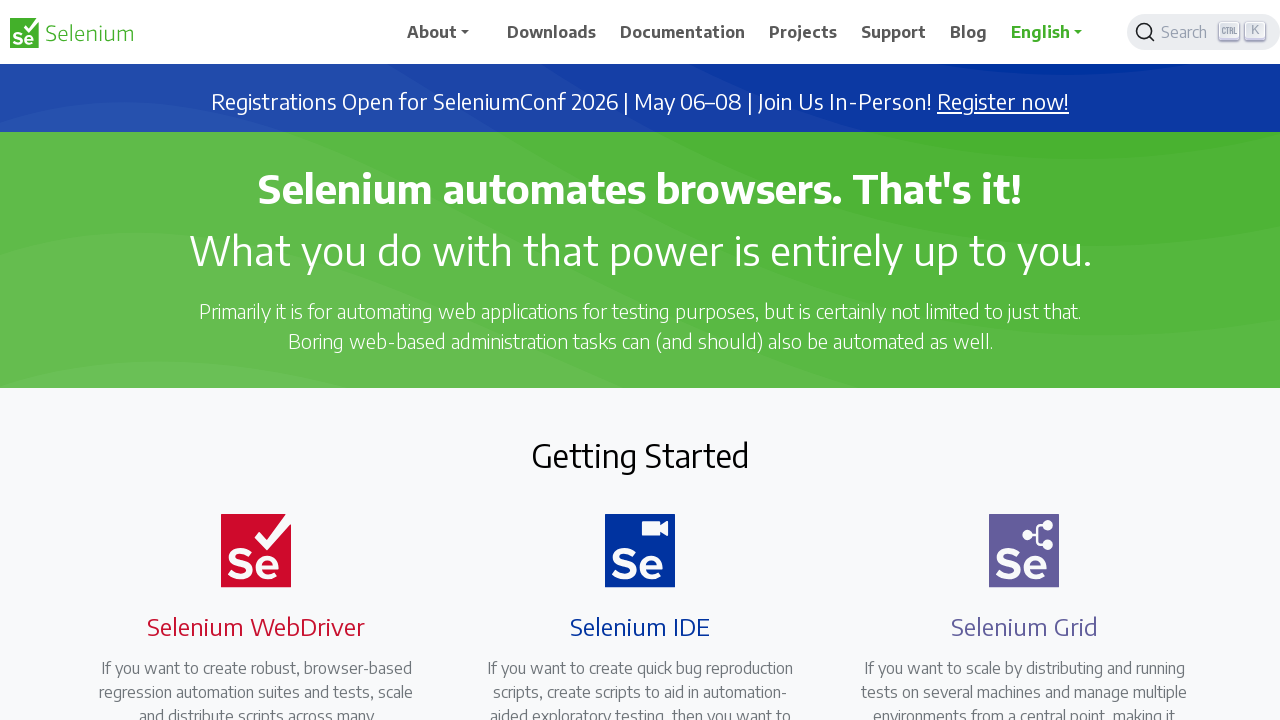

Scrolled page right by 1000 pixels
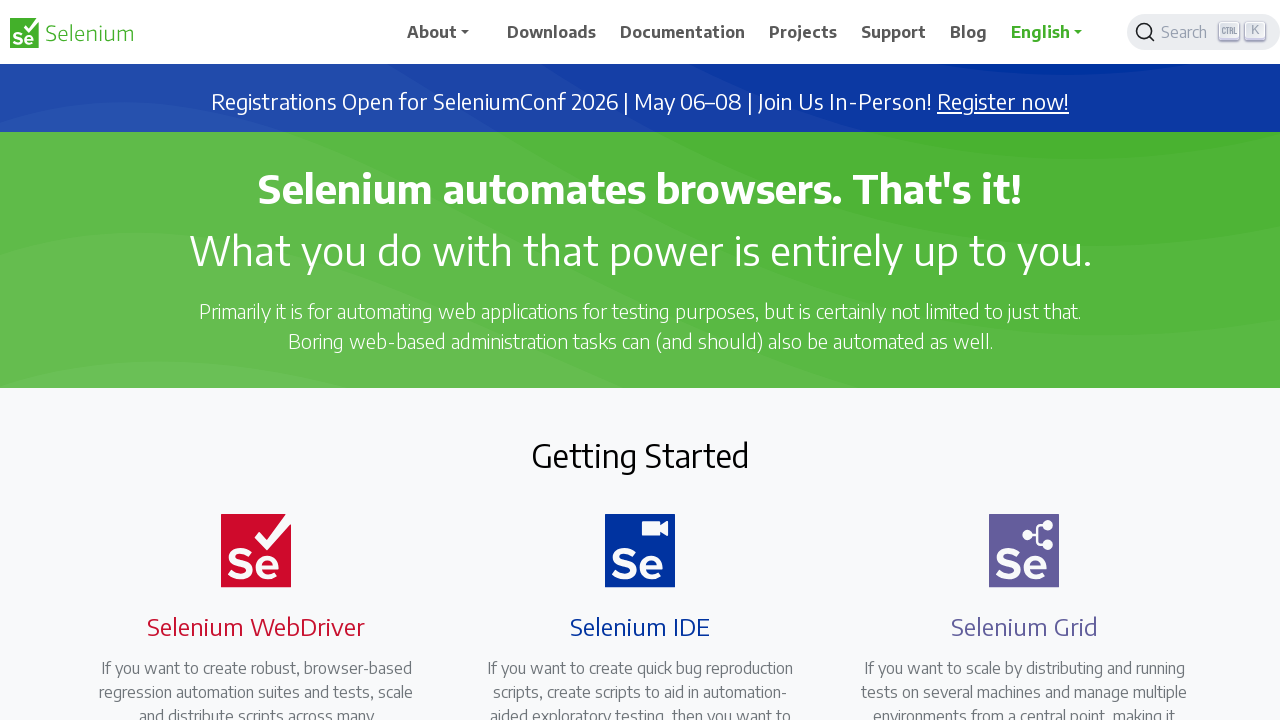

Waited 1000ms to observe rightward scroll
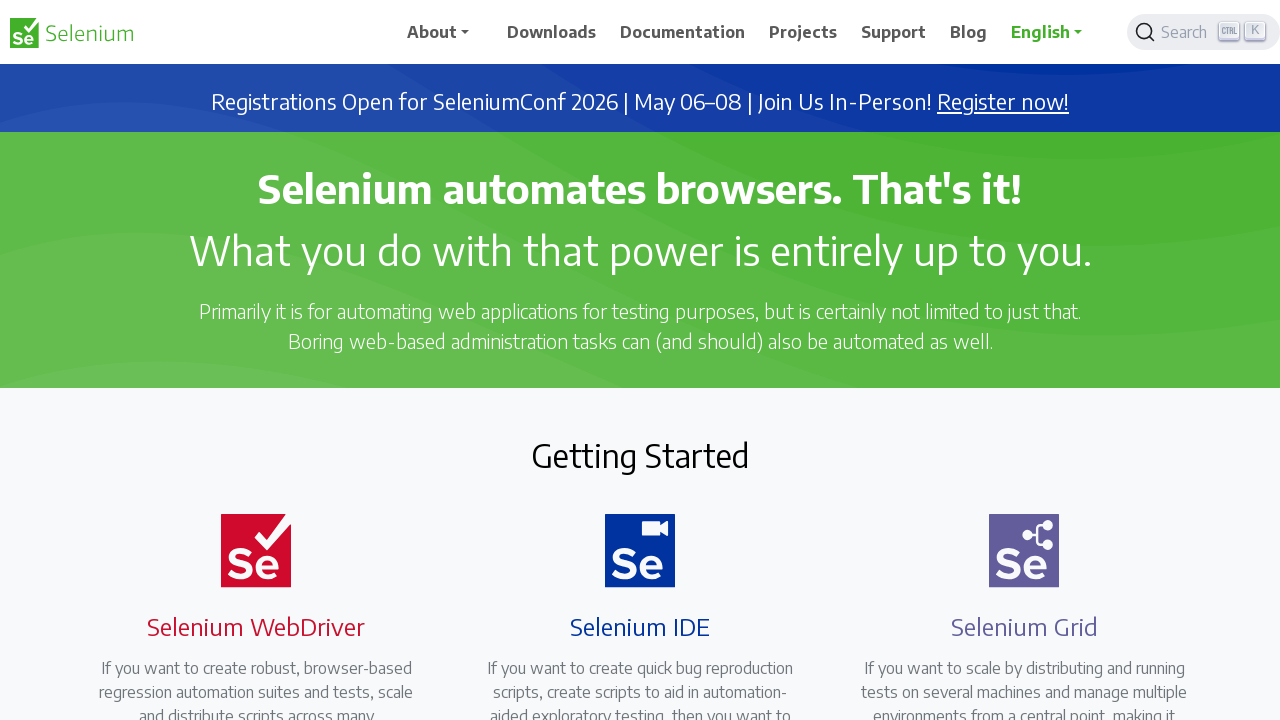

Scrolled page left by 1000 pixels
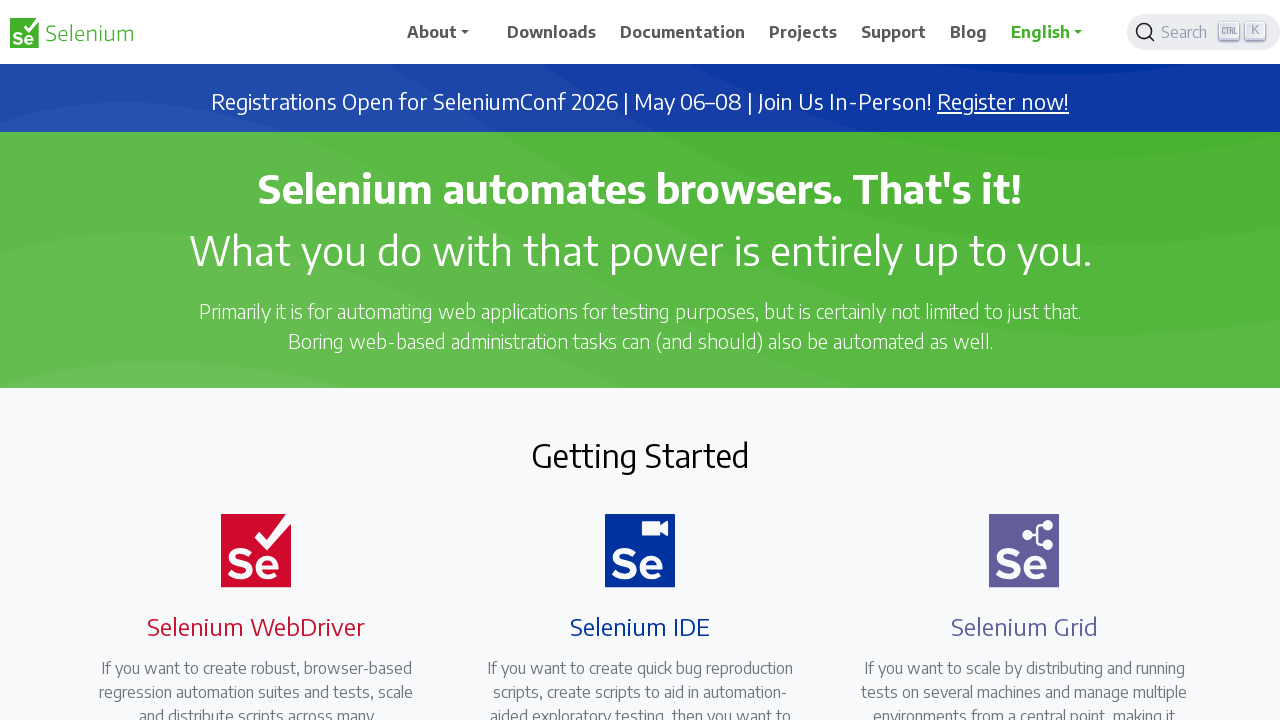

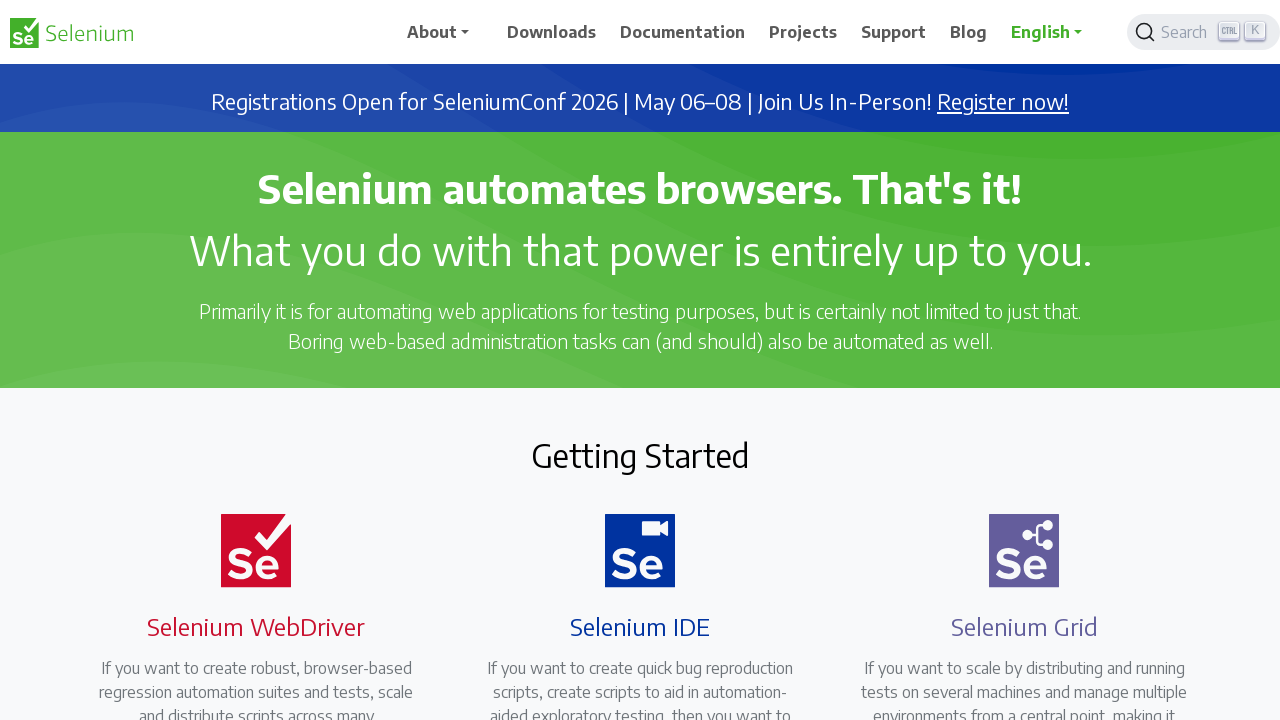